Tests opening a link in a new tab using keyboard shortcut and then switching to the new tab to perform actions

Starting URL: https://www.tutorialspoint.com/about/about_careers.htm

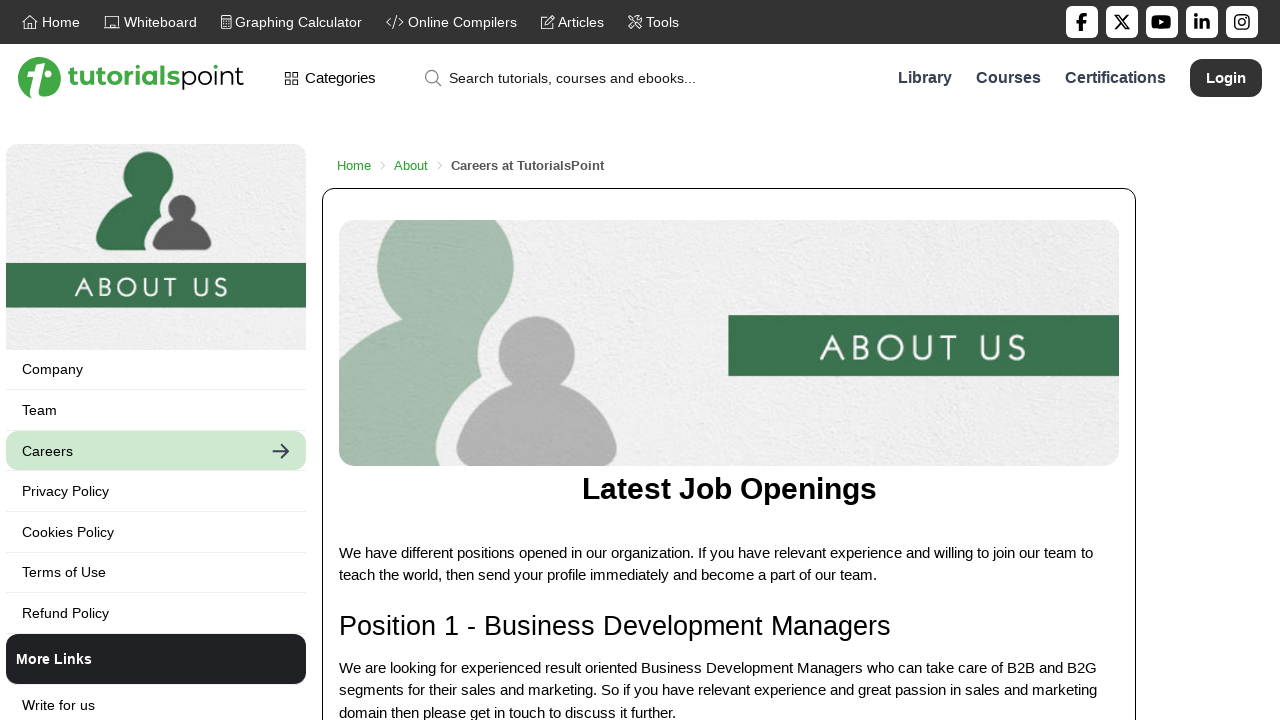

Pressed Ctrl+Enter on Terms of Use link to open in new tab on xpath=//a[text()='Terms of Use']
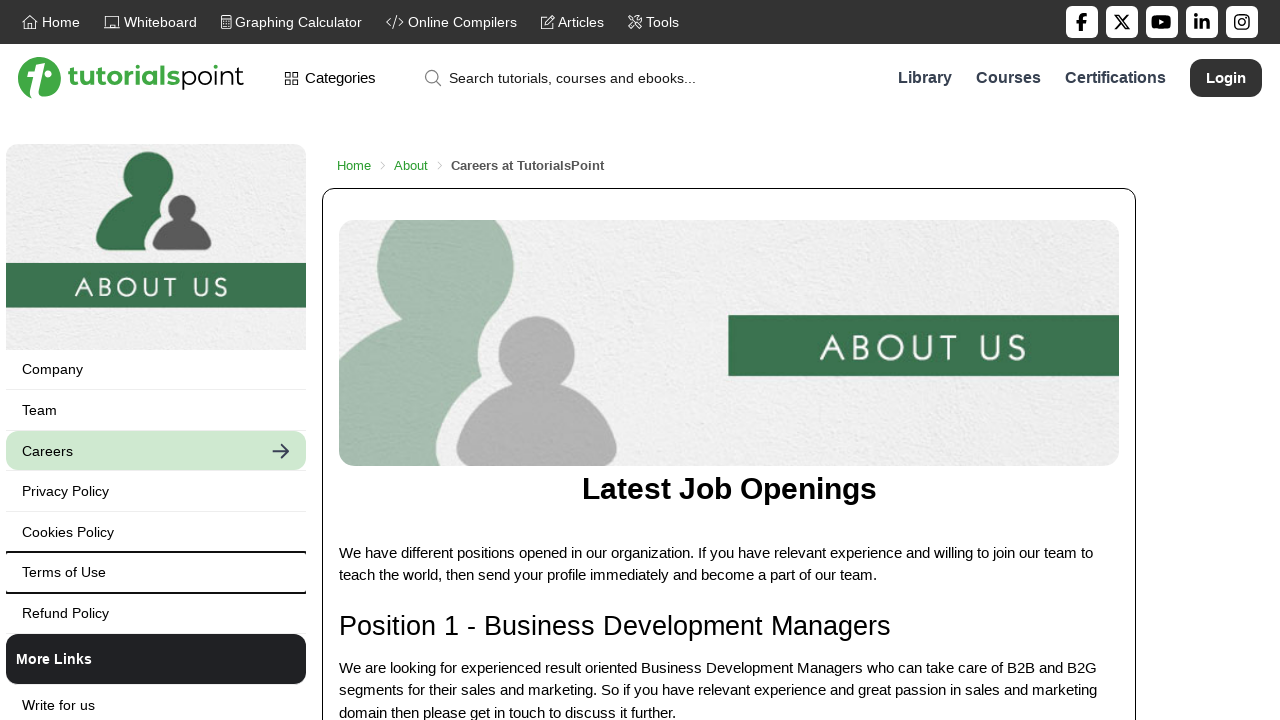

Waited 1 second for new tab to open
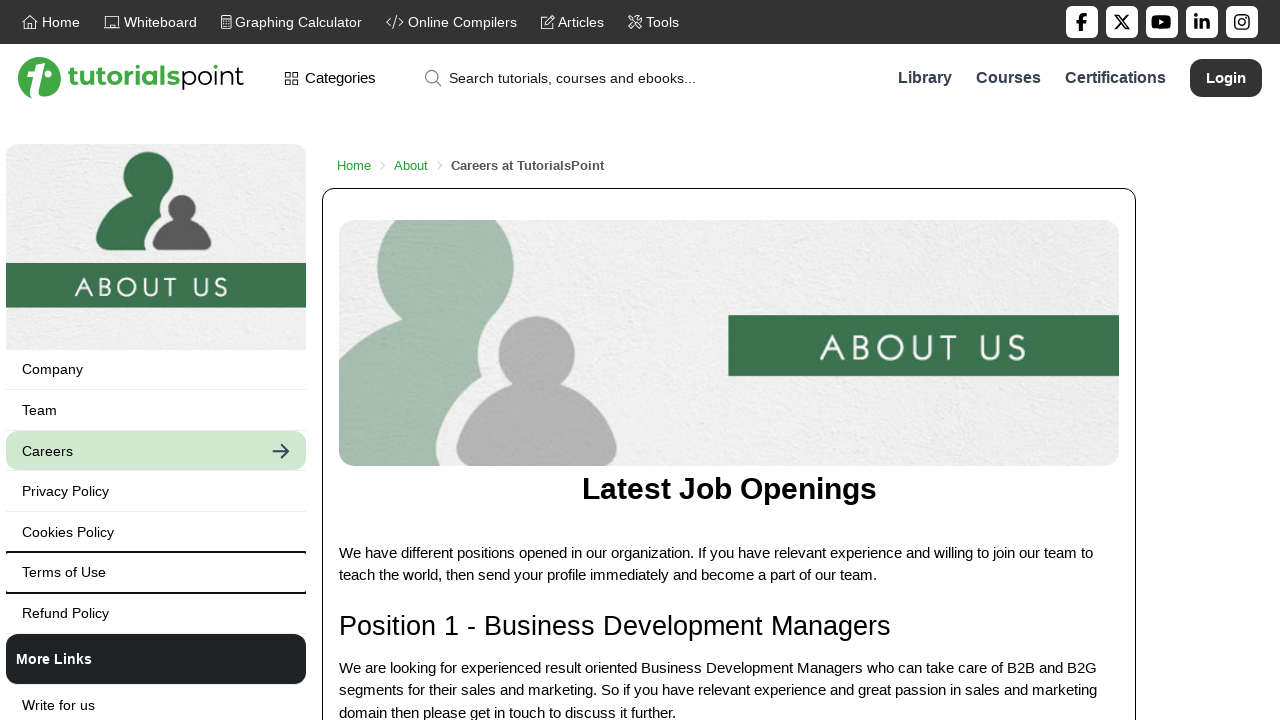

Switched to new tab (index 1)
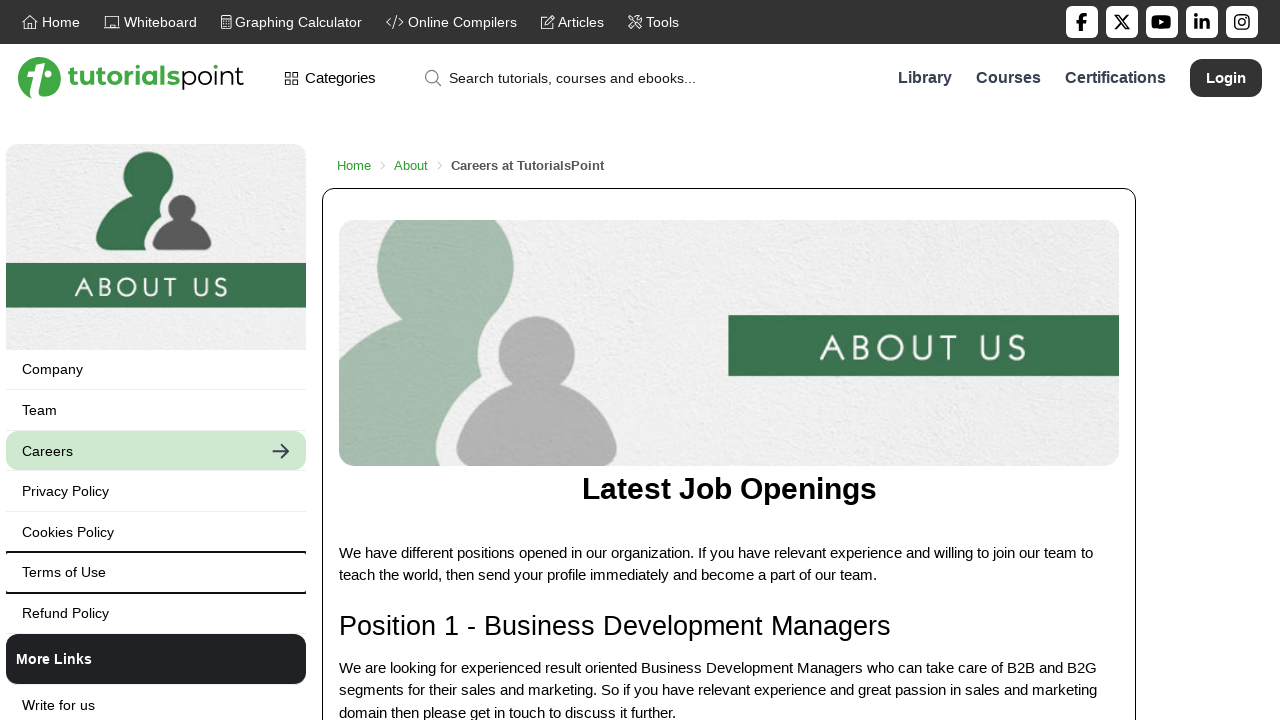

Retrieved page title: Terms of Use
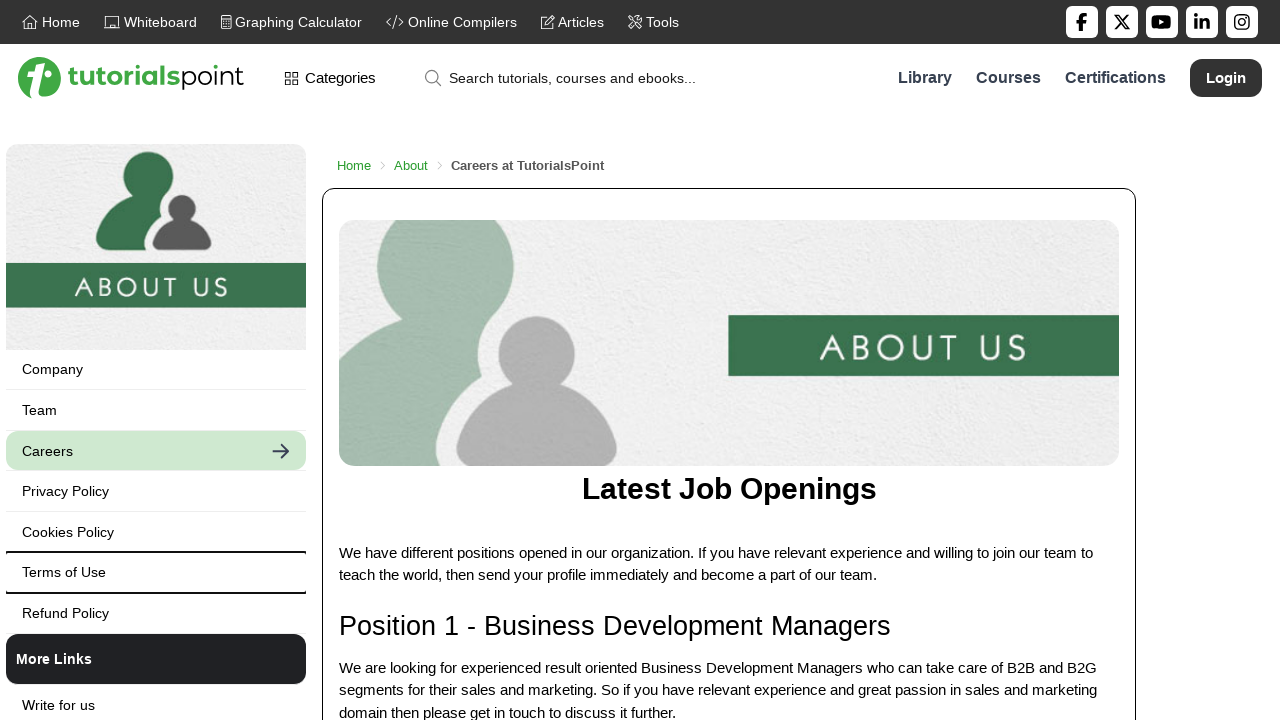

Verified correct page title 'Terms of Use'
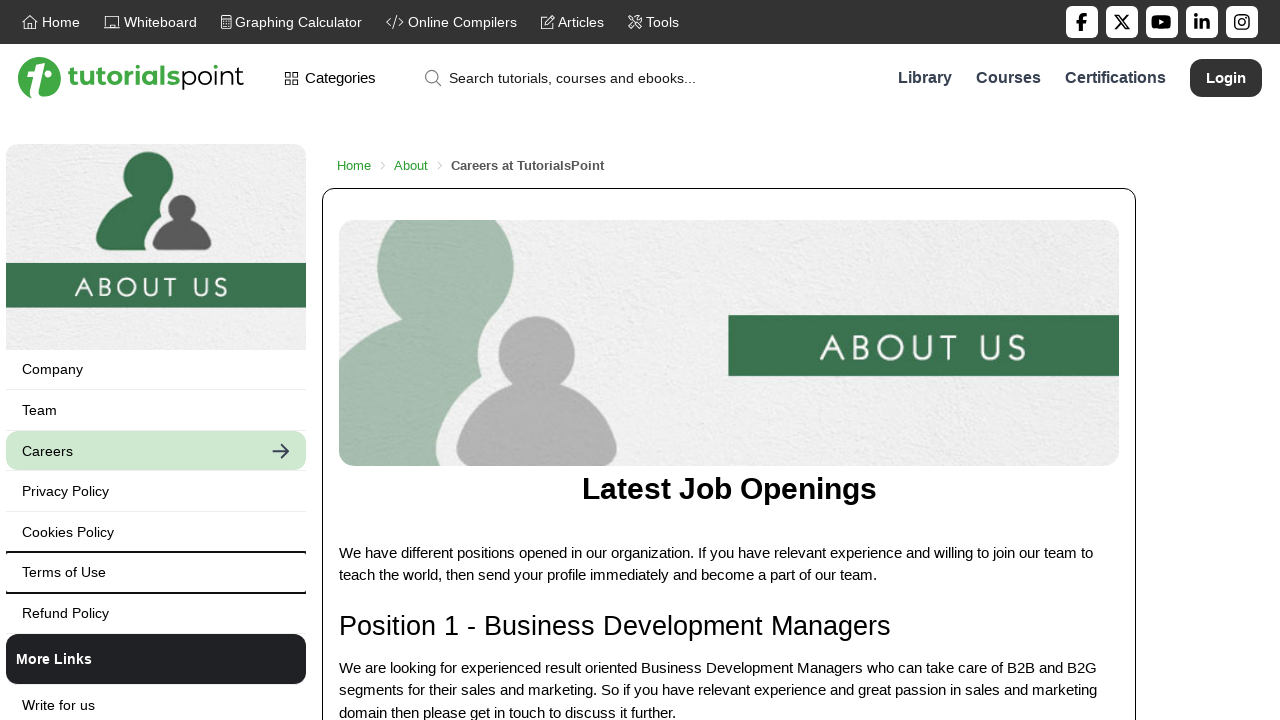

Search input field loaded in new tab
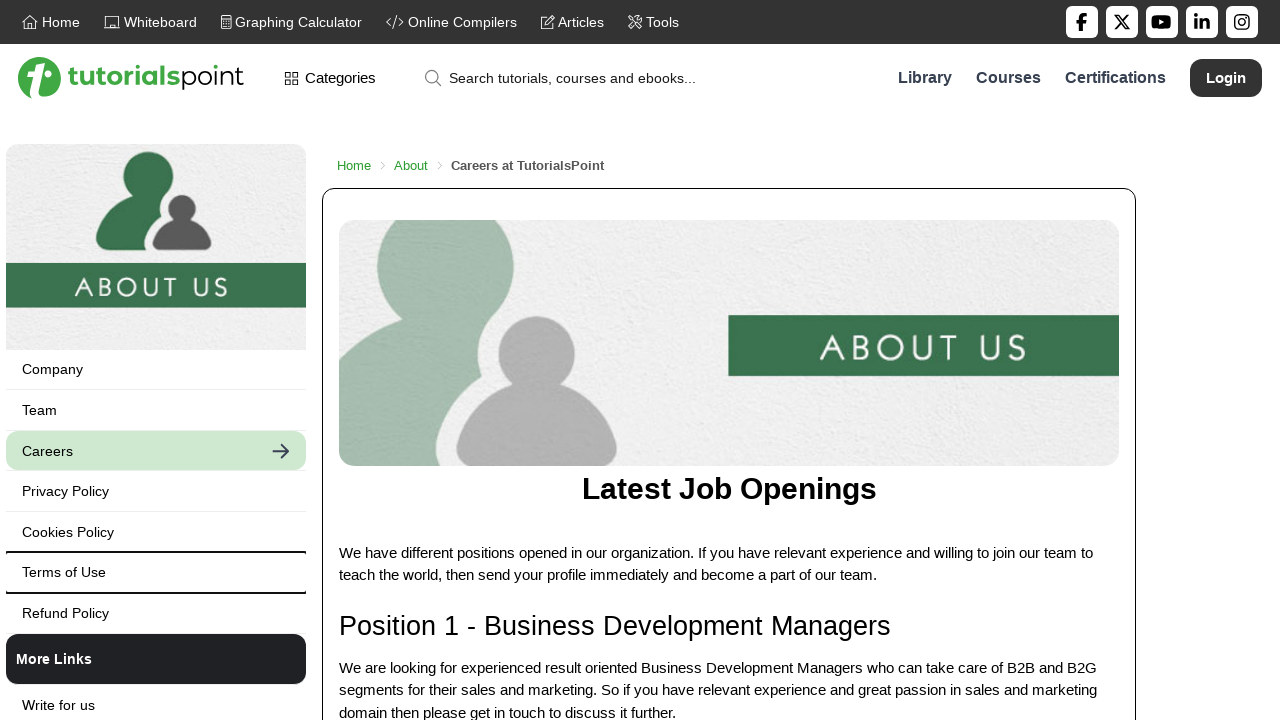

Filled search field with 'hhgj' on xpath=//input[@id='search-strings']
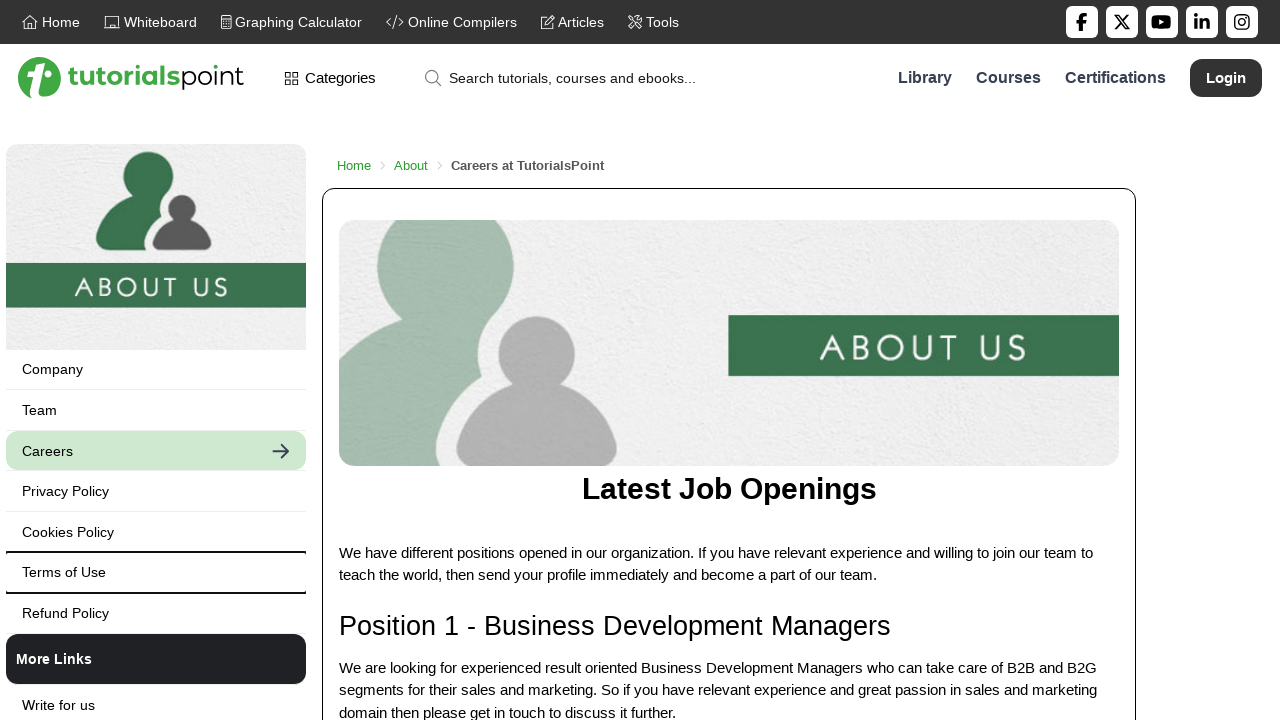

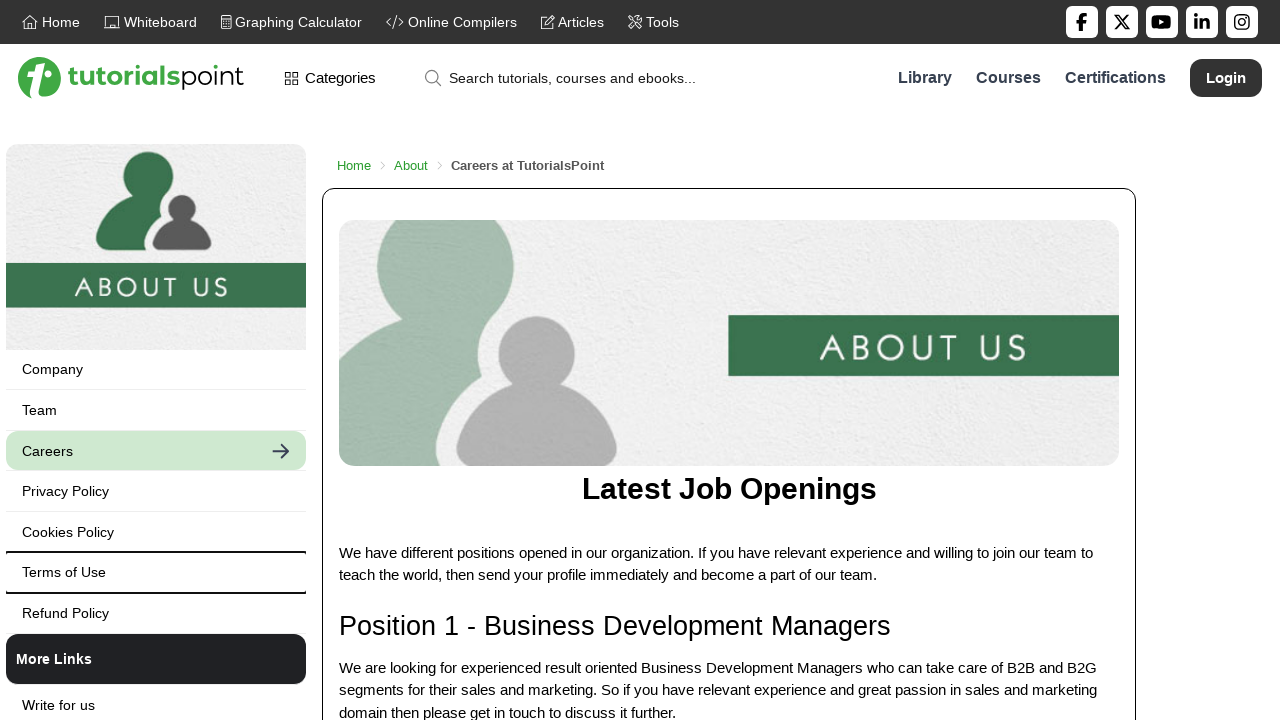